Tests JavaScript alert handling by clicking a button that triggers an alert, then accepting the alert dialog. Also tests prompt alert by sending text input to it.

Starting URL: https://demoqa.com/alerts

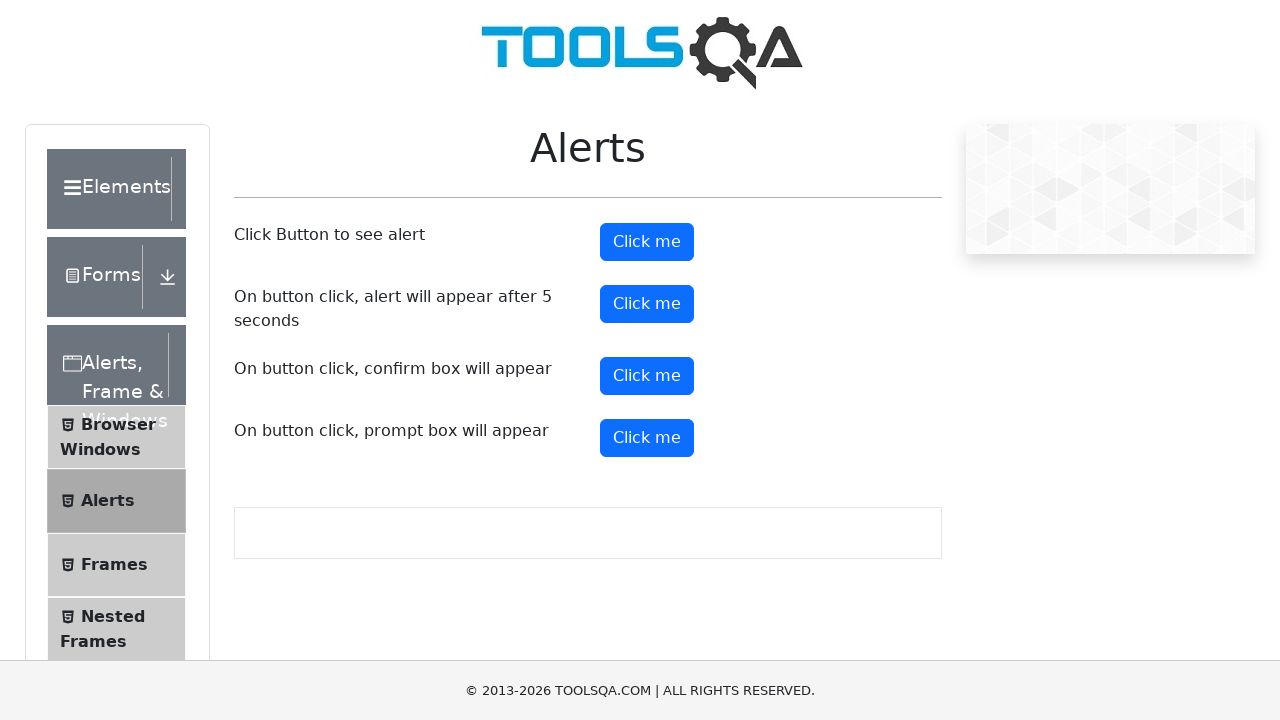

Clicked alert button to trigger simple alert dialog at (647, 242) on #alertButton
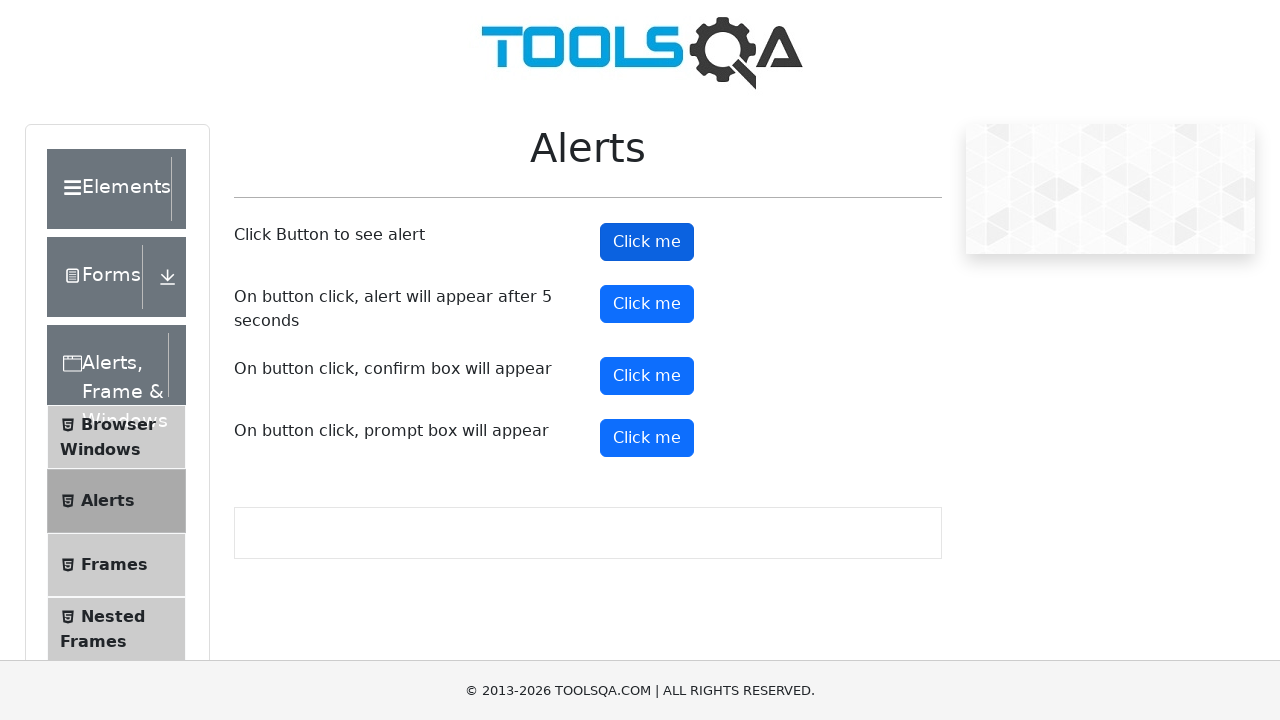

Set up dialog handler to accept simple alert
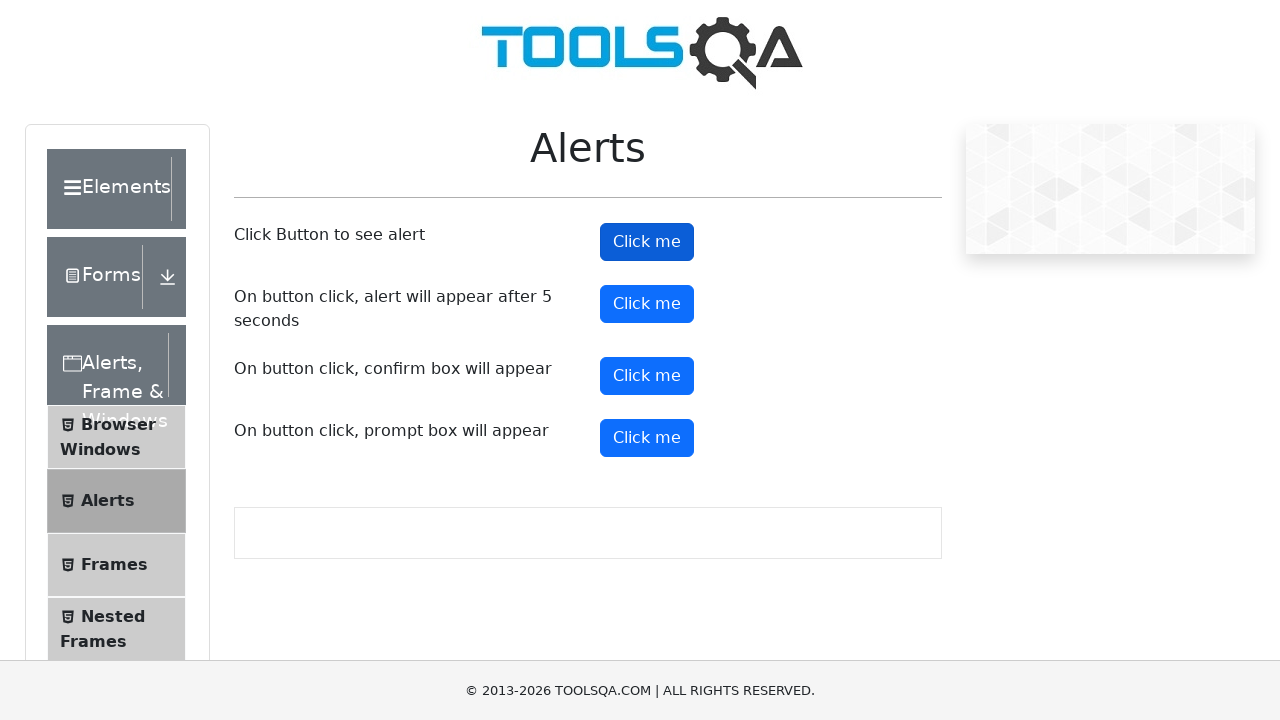

Waited 500ms for alert to be processed
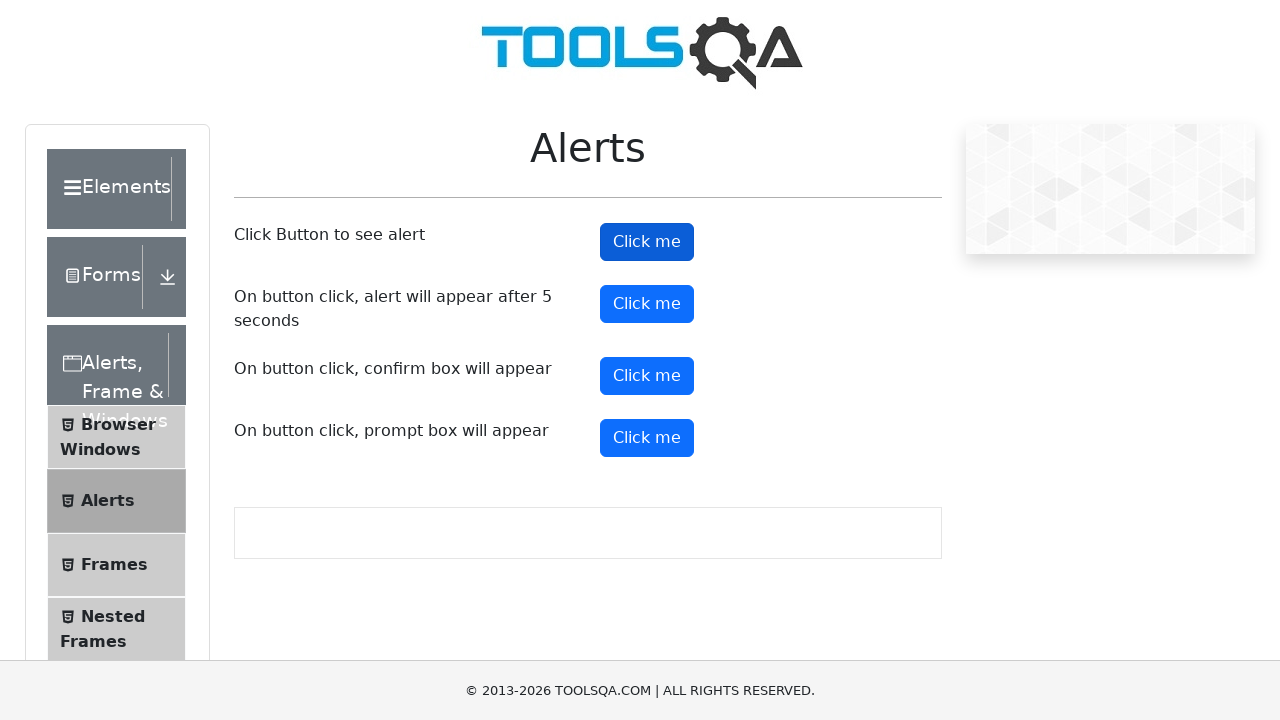

Clicked prompt button to trigger prompt alert dialog at (647, 438) on #promtButton
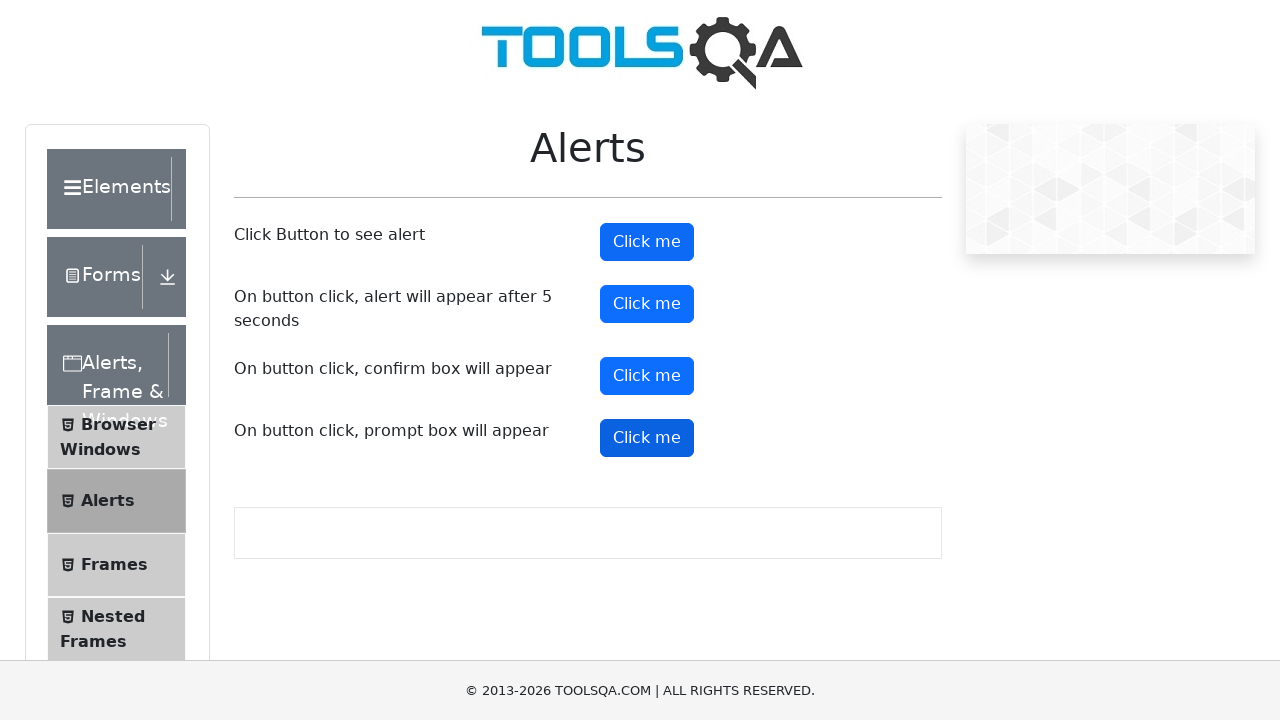

Set up dialog handler to accept prompt with text 'Hello, Selenium'
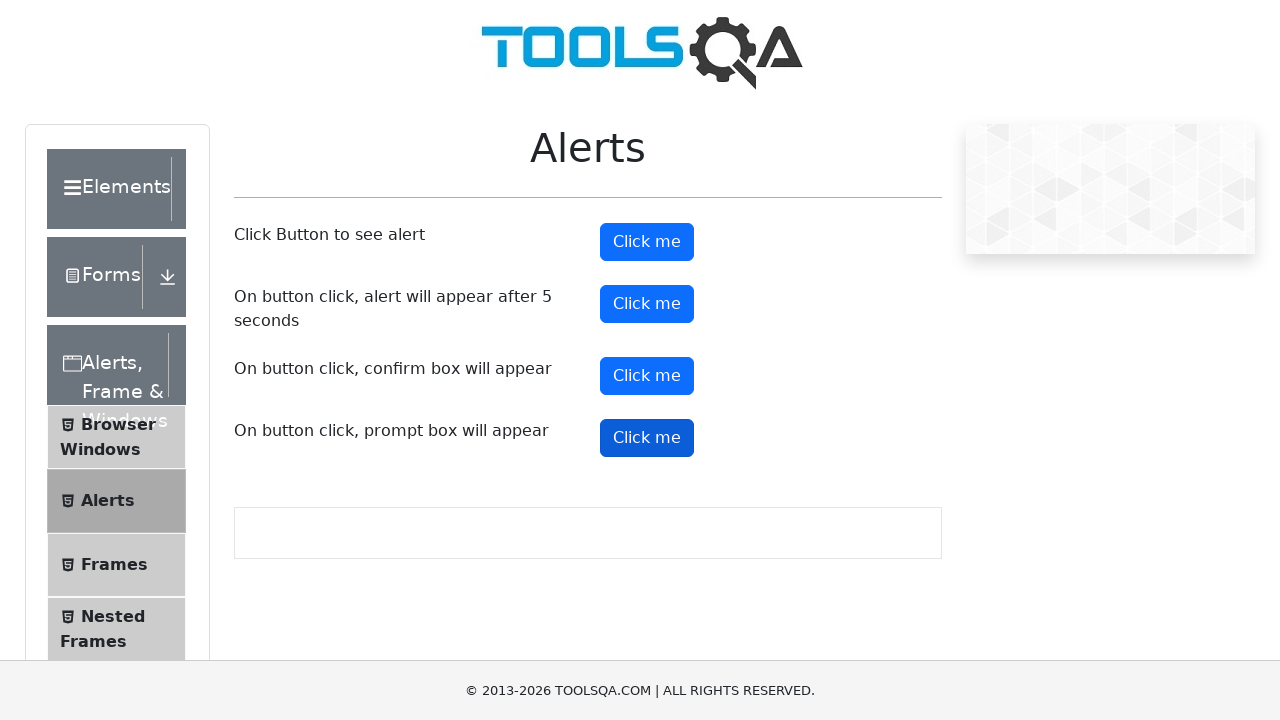

Waited 500ms for prompt dialog to be processed
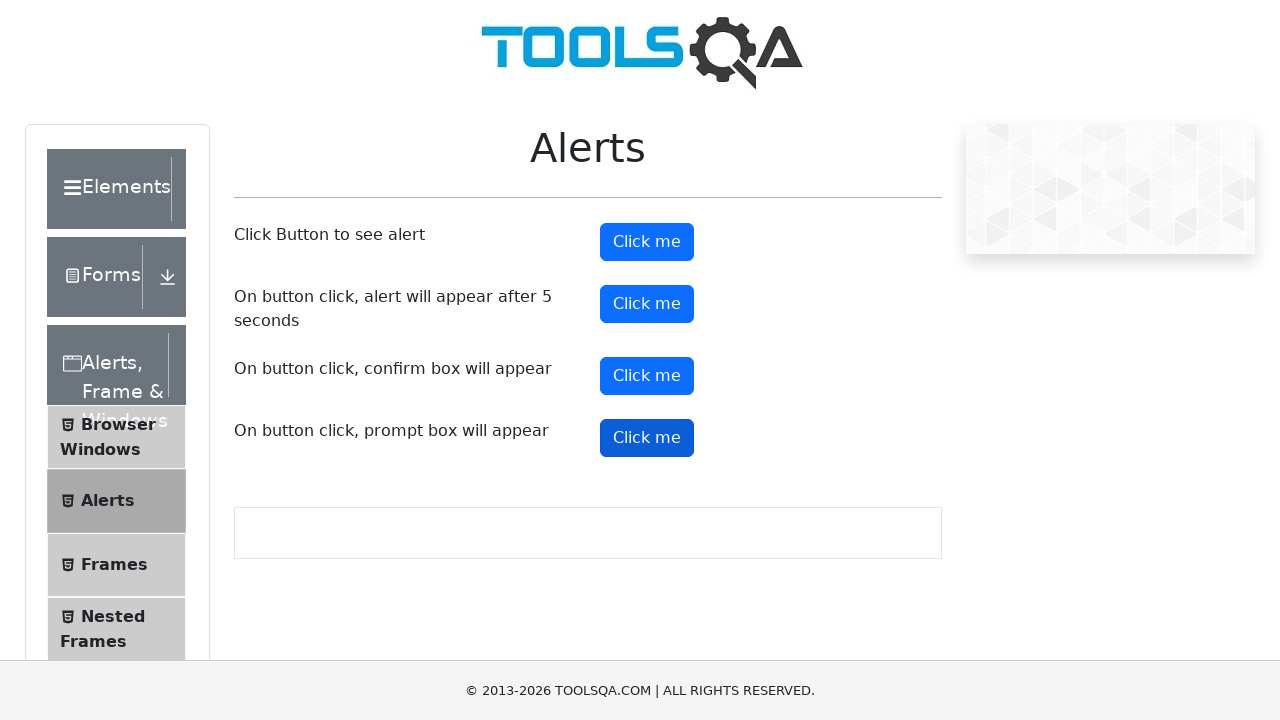

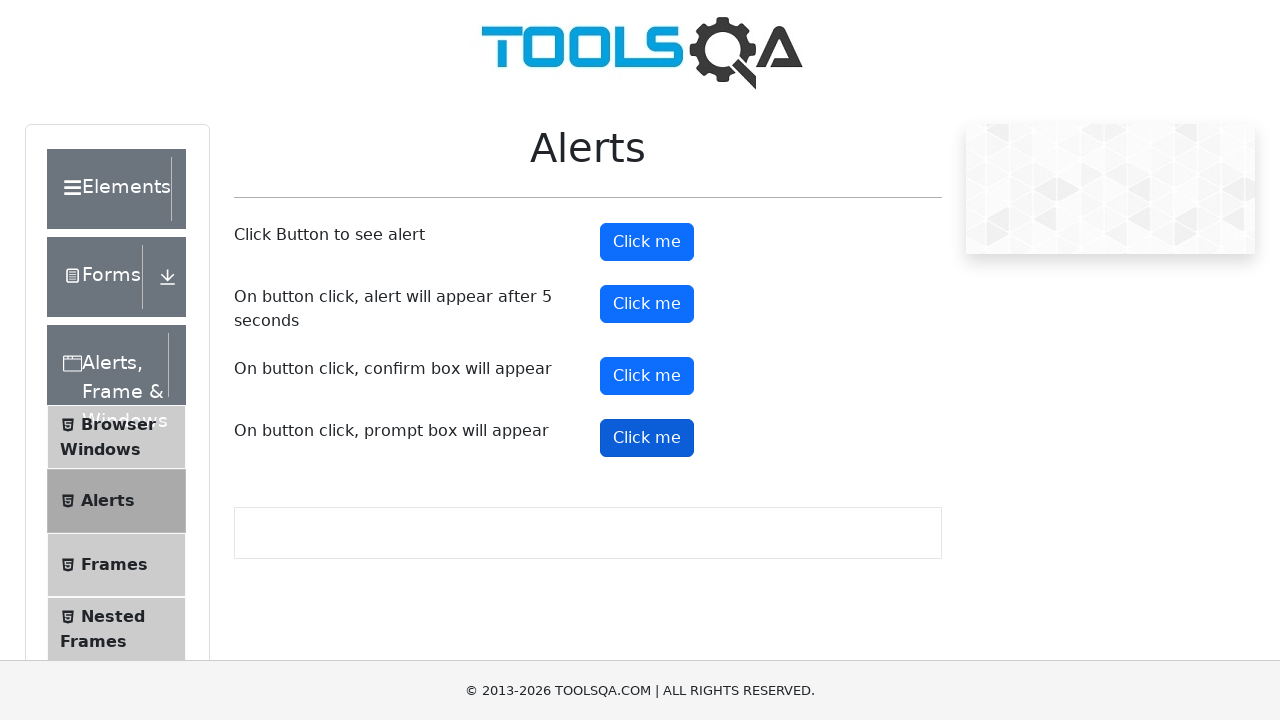